Tests custom JavaScript dialog handling by setting up a dialog handler that accepts all dialogs with a custom message, then triggering alert, confirm, and prompt dialogs and verifying the results.

Starting URL: https://the-internet.herokuapp.com/javascript_alerts

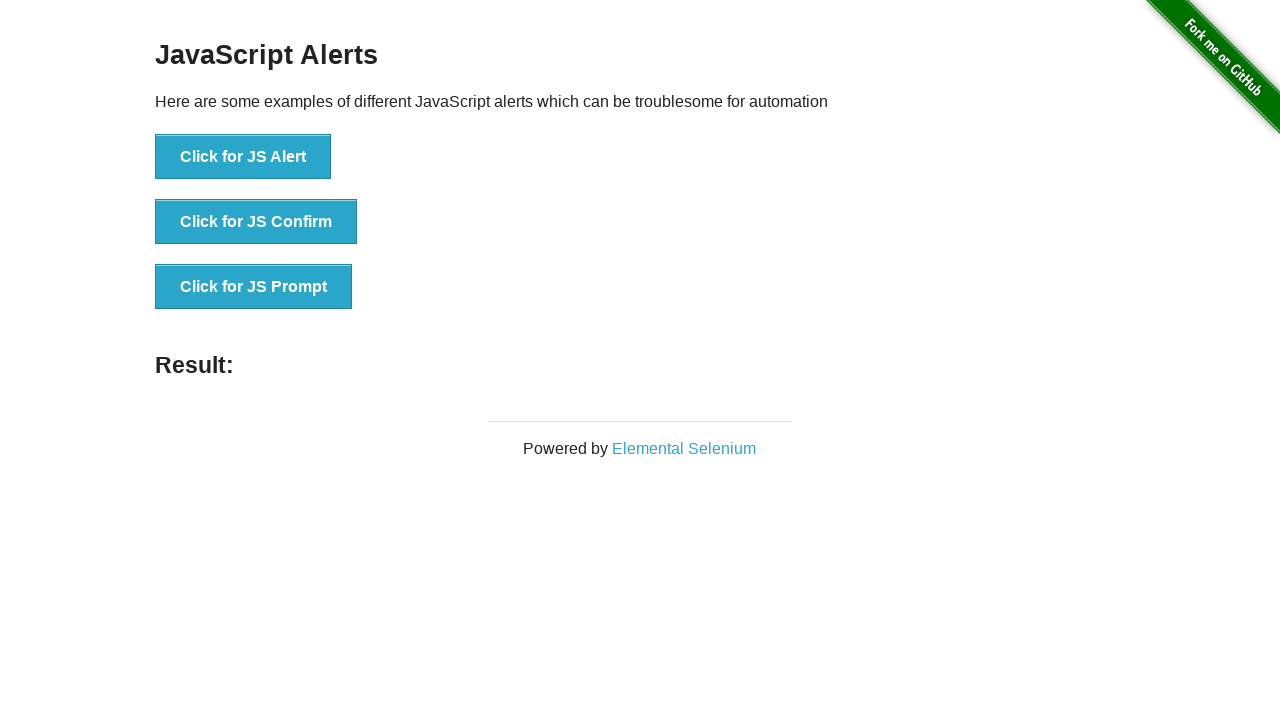

Set up dialog handler to accept all dialogs with custom message
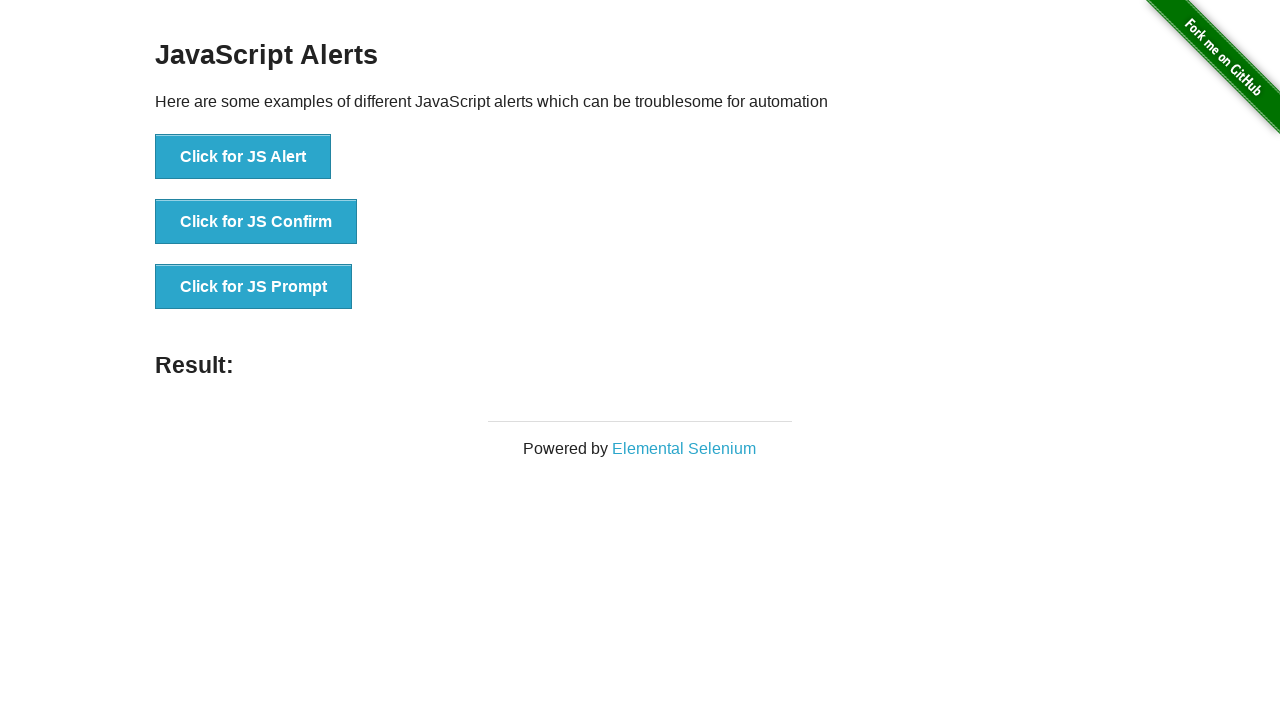

Clicked button to trigger JS Alert dialog at (243, 157) on button:has-text('Click for JS Alert')
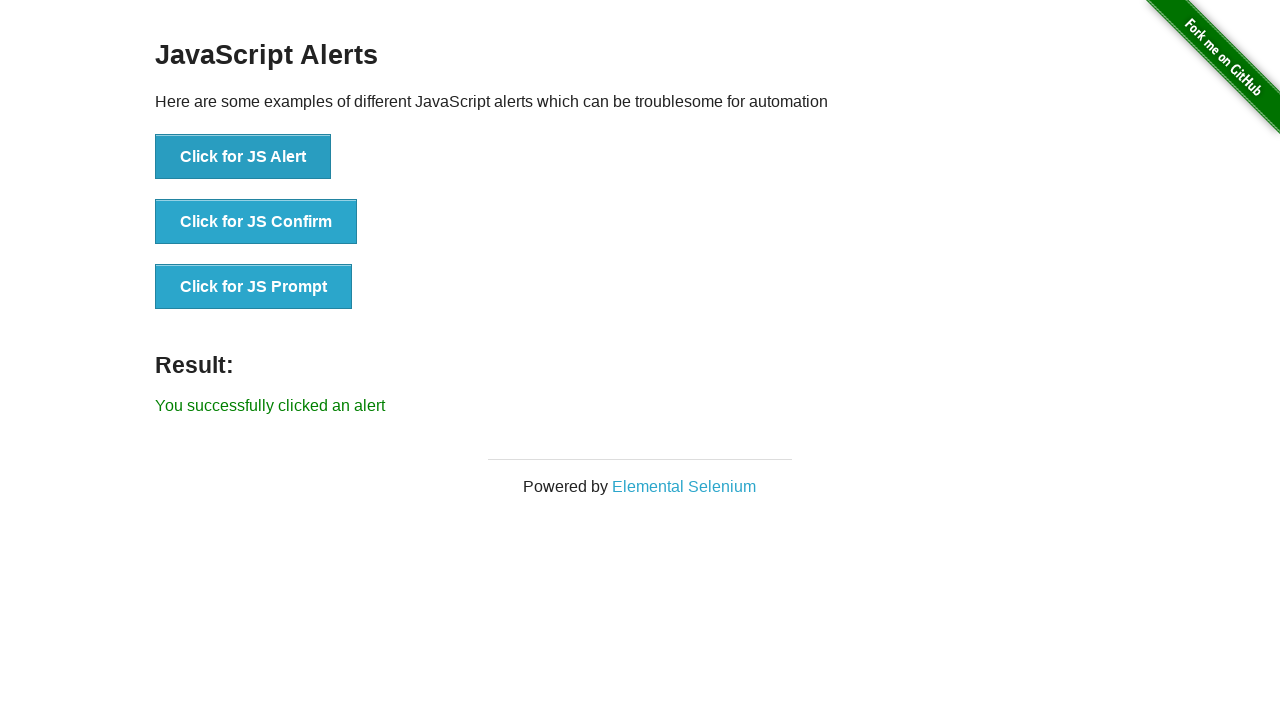

Verified alert result: You successfully clicked an alert
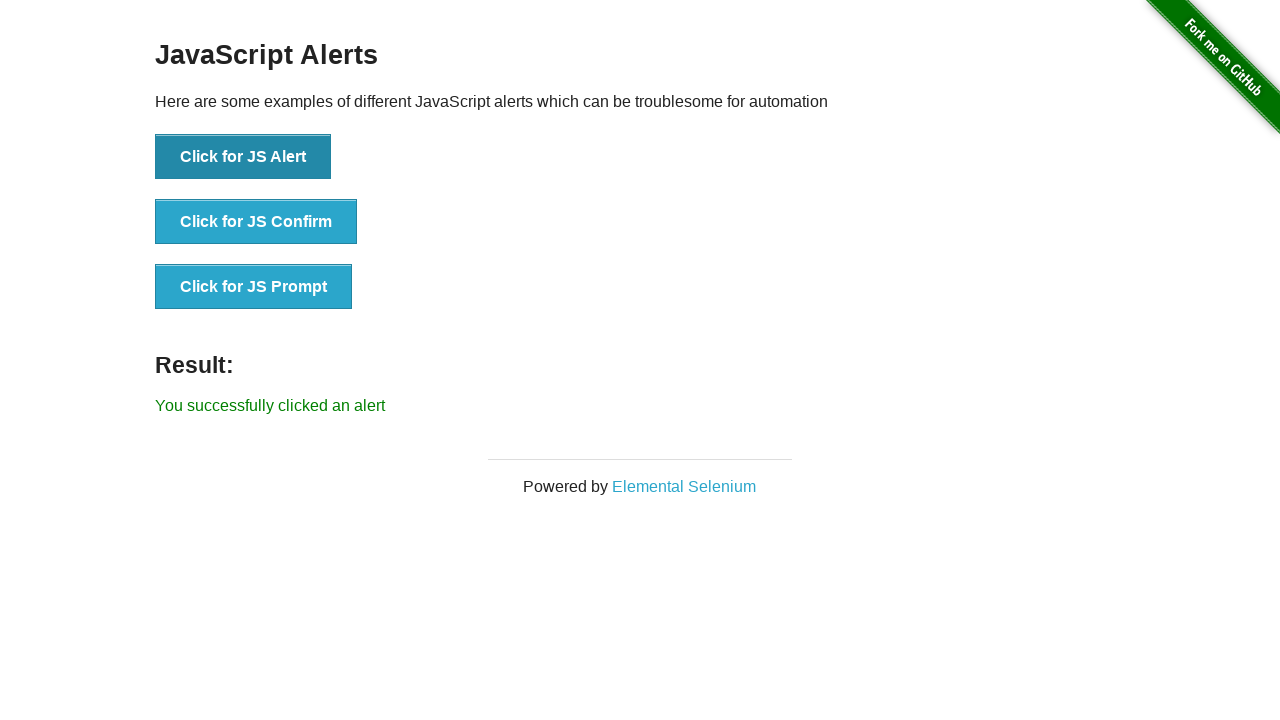

Clicked button to trigger JS Confirm dialog at (256, 222) on button:has-text('Click for JS Confirm')
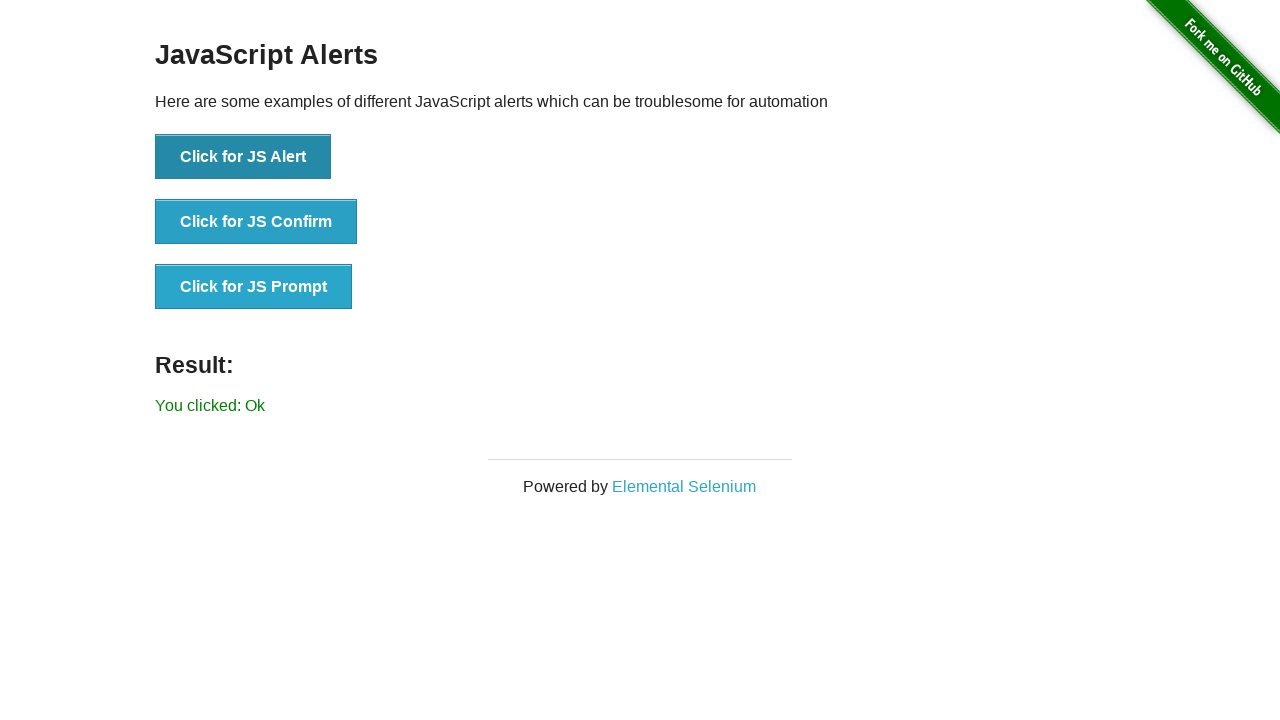

Verified confirm result: You clicked: Ok
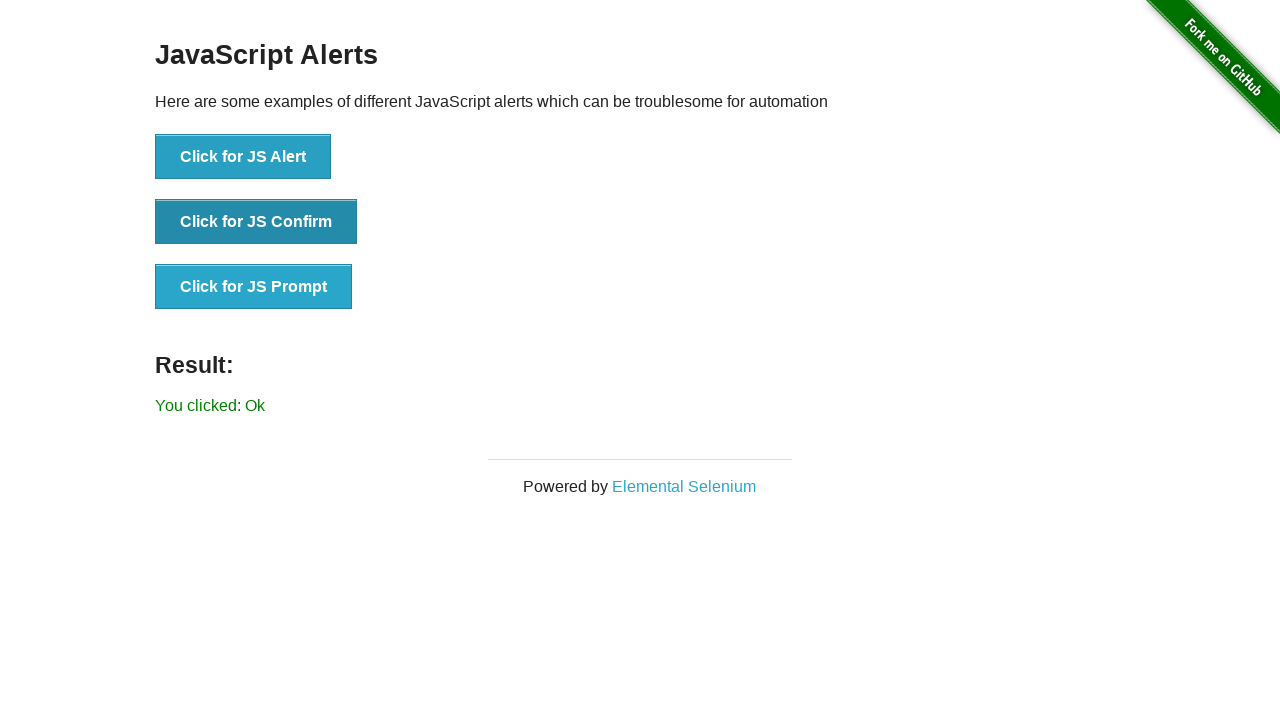

Clicked button to trigger JS Prompt dialog at (254, 287) on button:has-text('Click for JS Prompt')
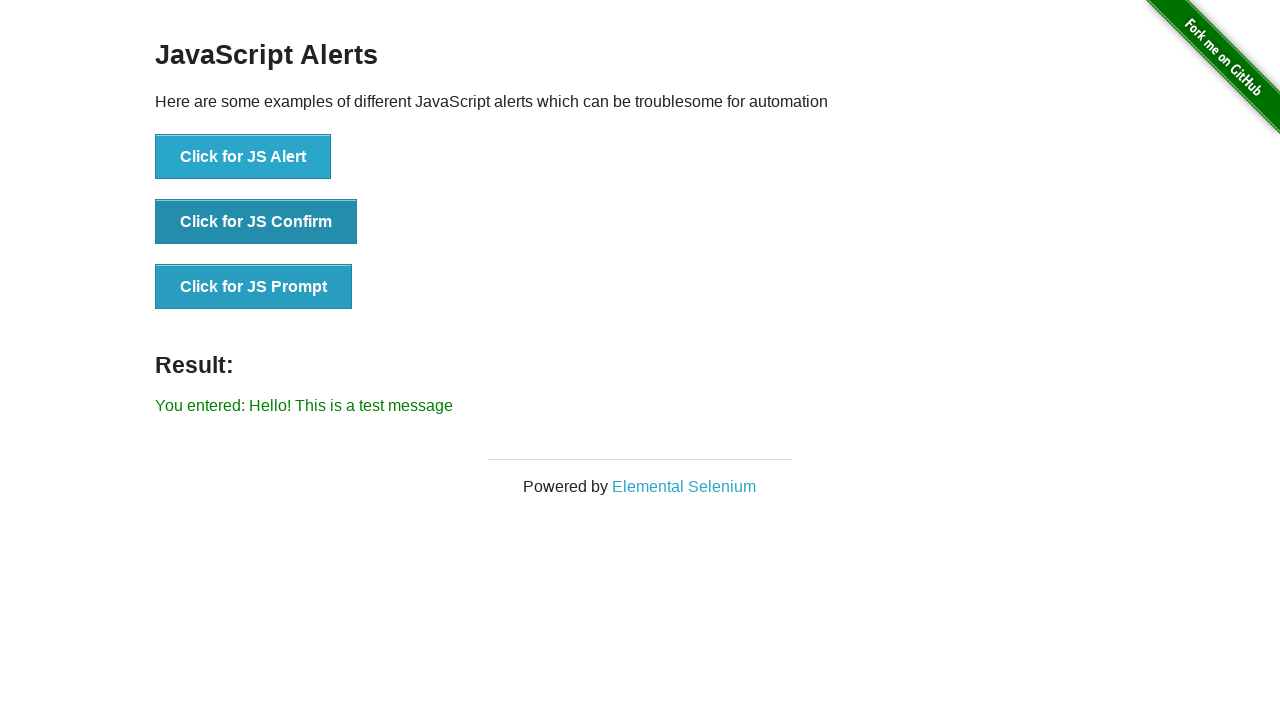

Verified prompt result: You entered: Hello! This is a test message
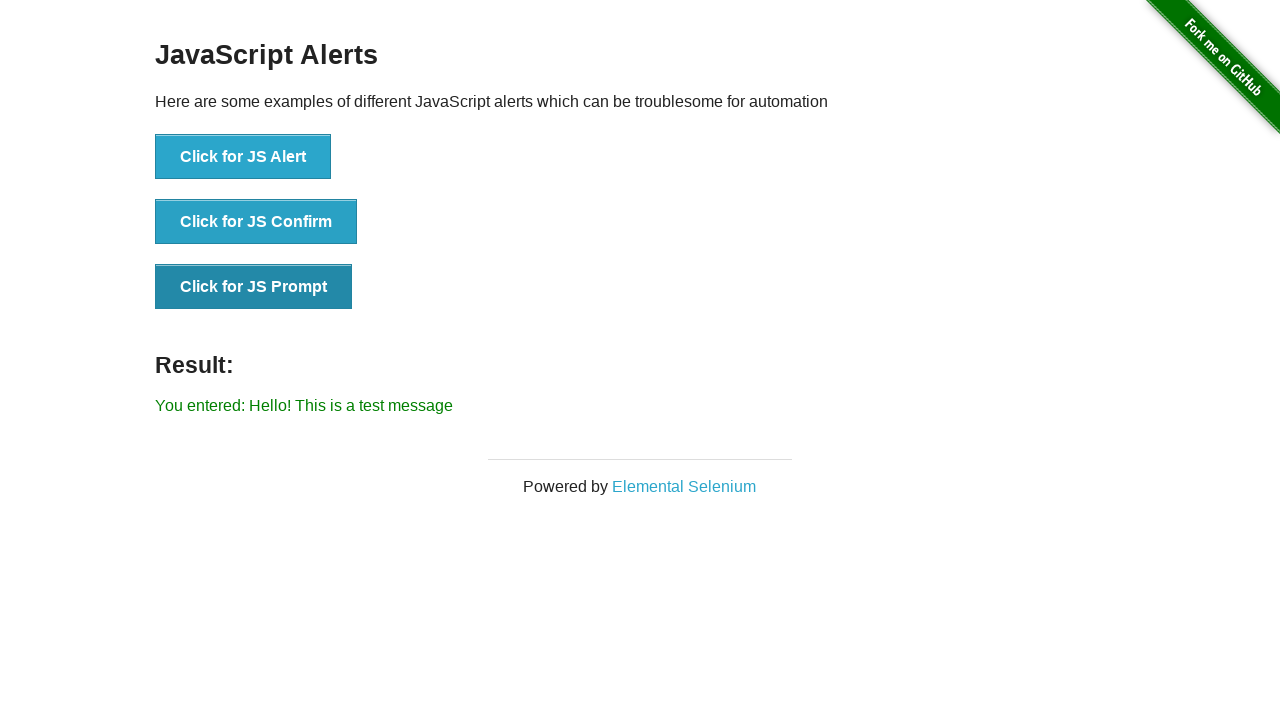

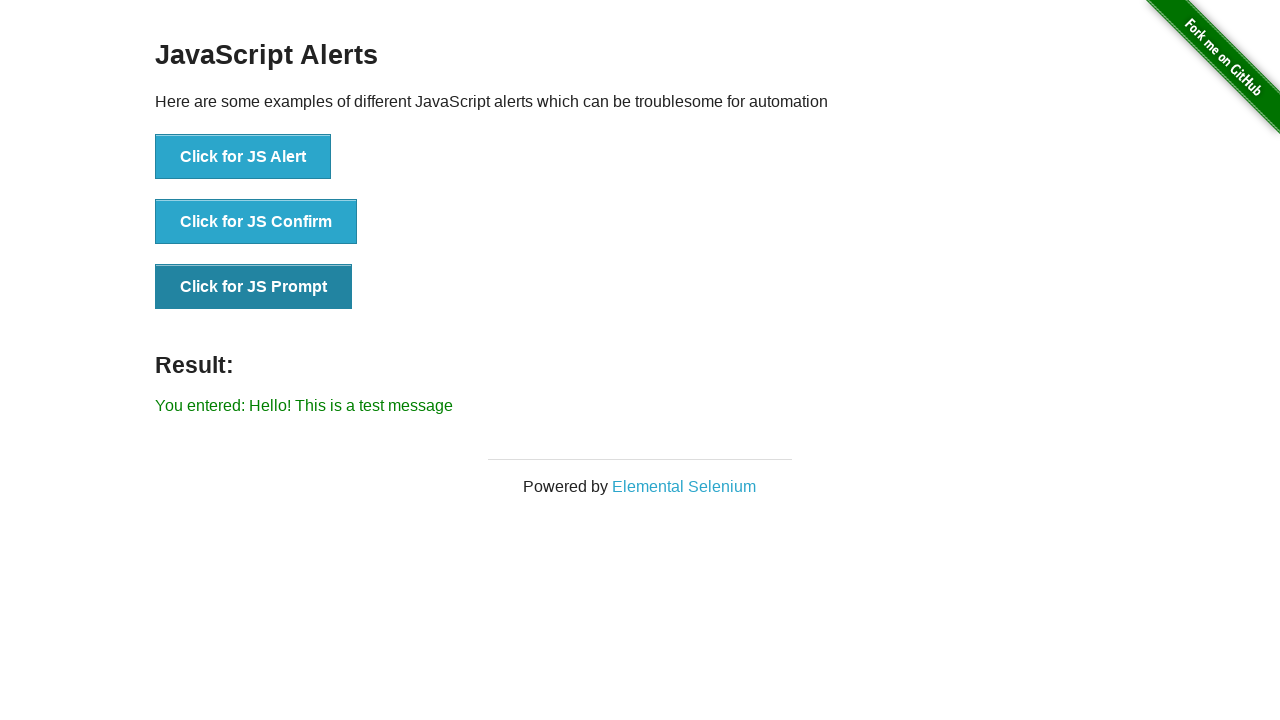